Tests AJAX functionality by clicking a button that triggers an asynchronous request and waiting for the result to appear on the page

Starting URL: http://uitestingplayground.com/ajax

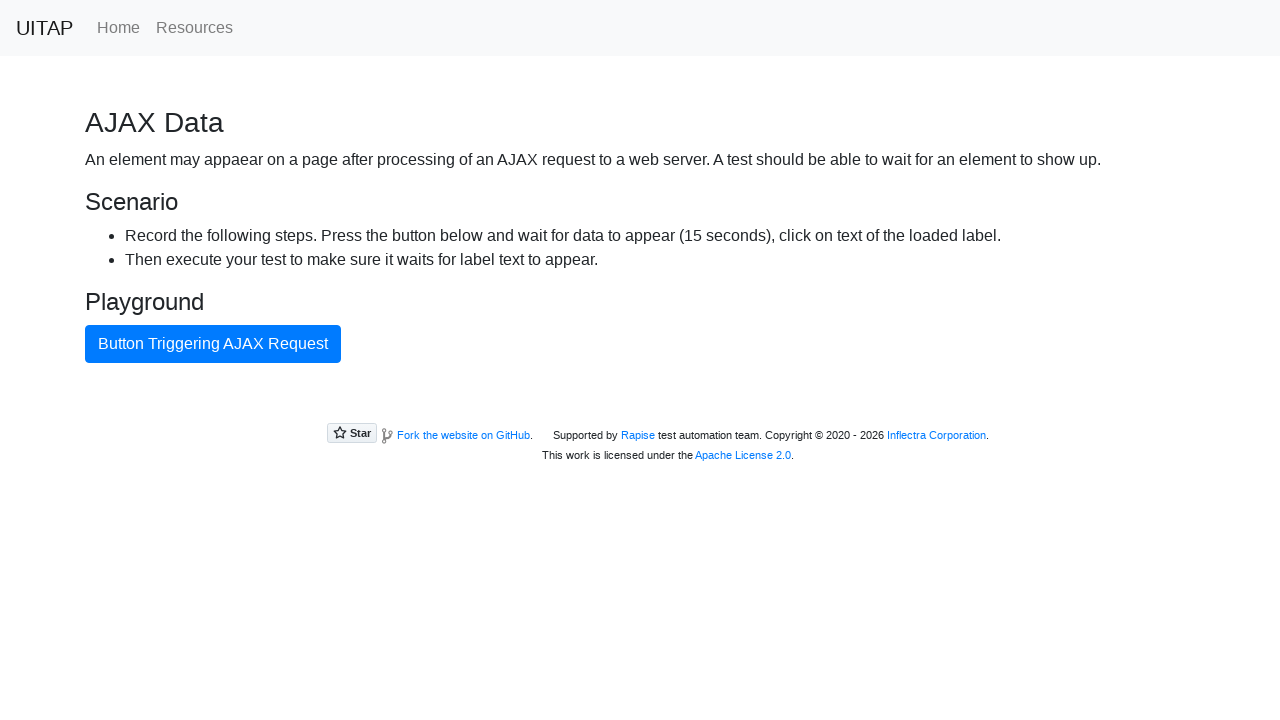

Clicked AJAX button to trigger asynchronous request at (213, 344) on button#ajaxButton
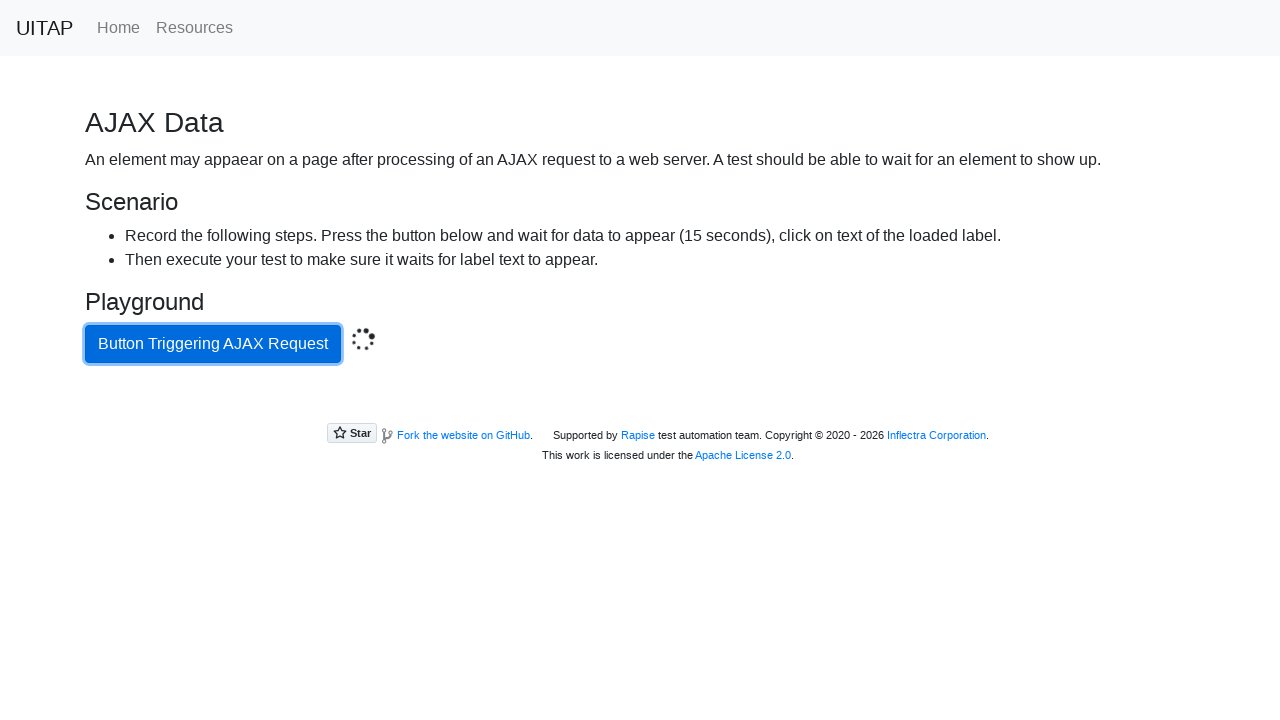

AJAX response loaded and result paragraph became visible
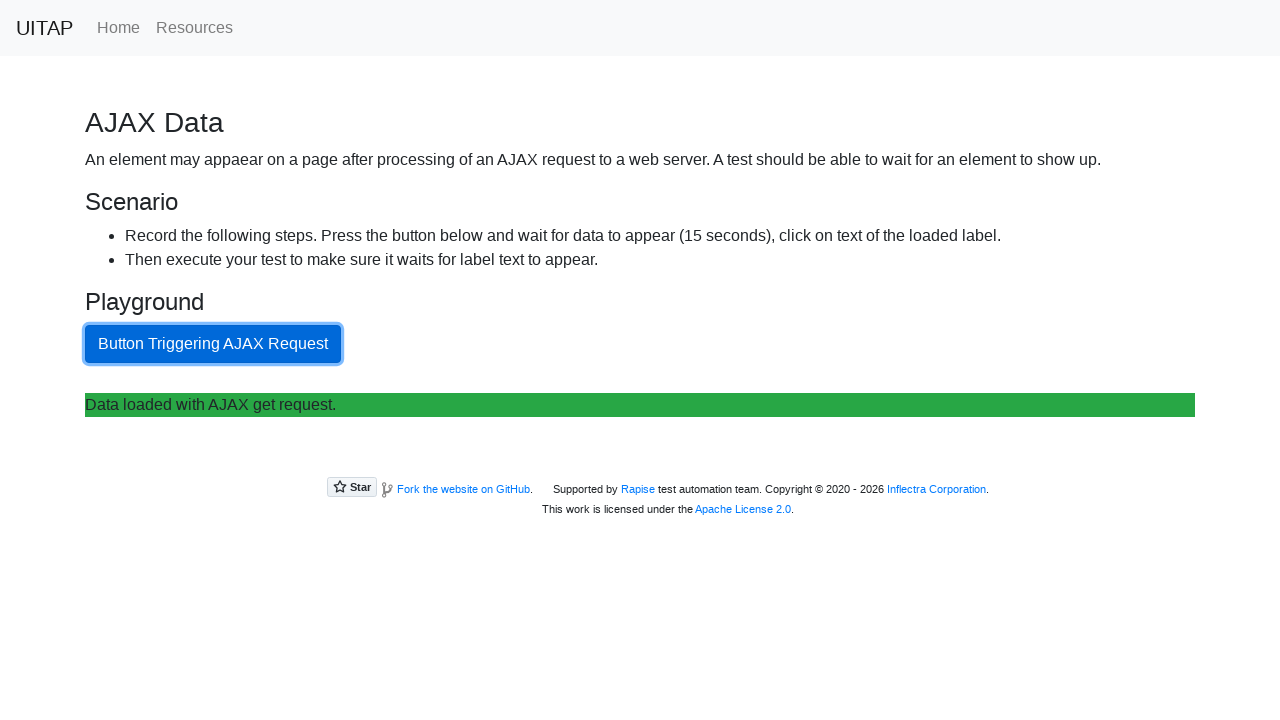

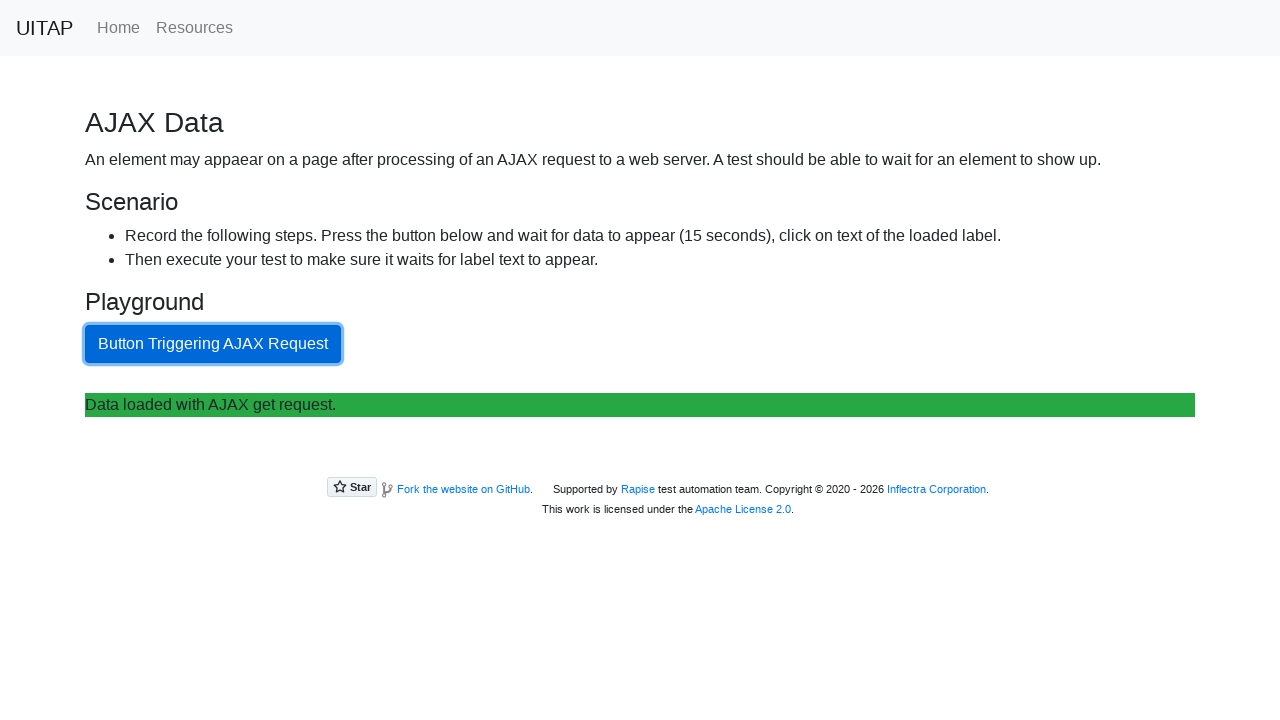